Tests drag and drop functionality by dragging an element and dropping it onto a target area

Starting URL: https://testautomationpractice.blogspot.com/

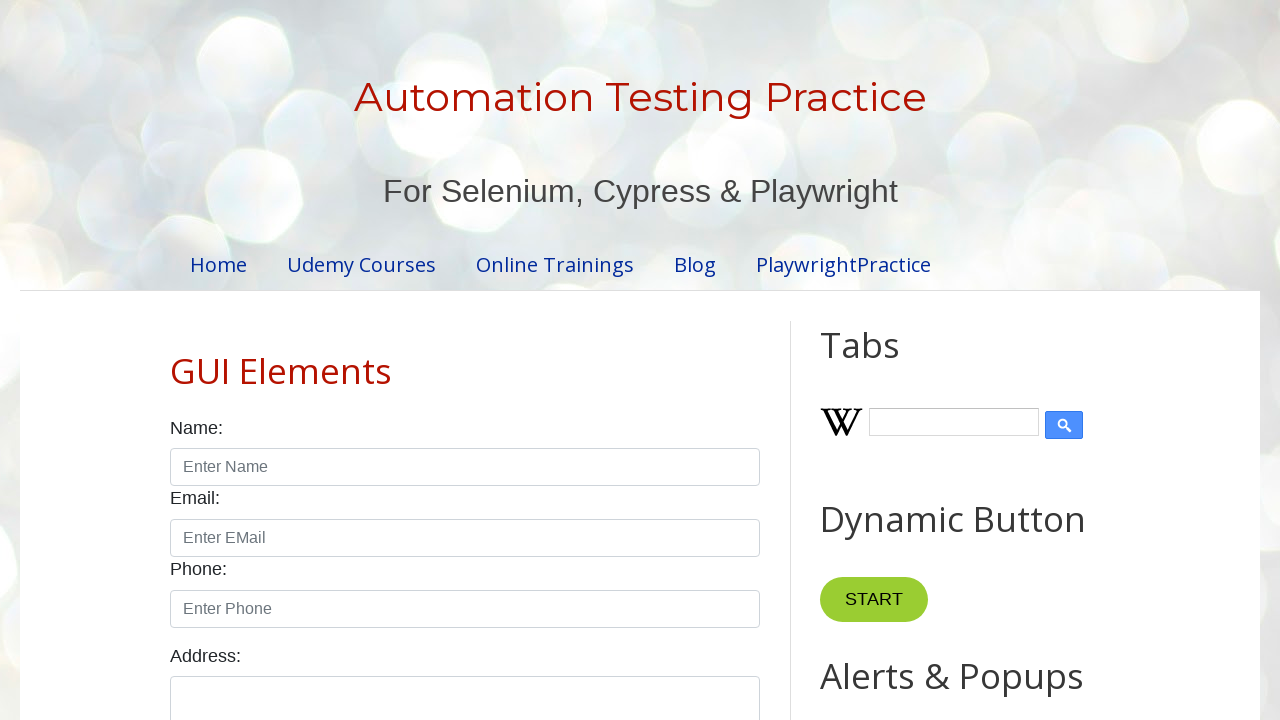

Scrolled down 700 pixels to reveal drag and drop area
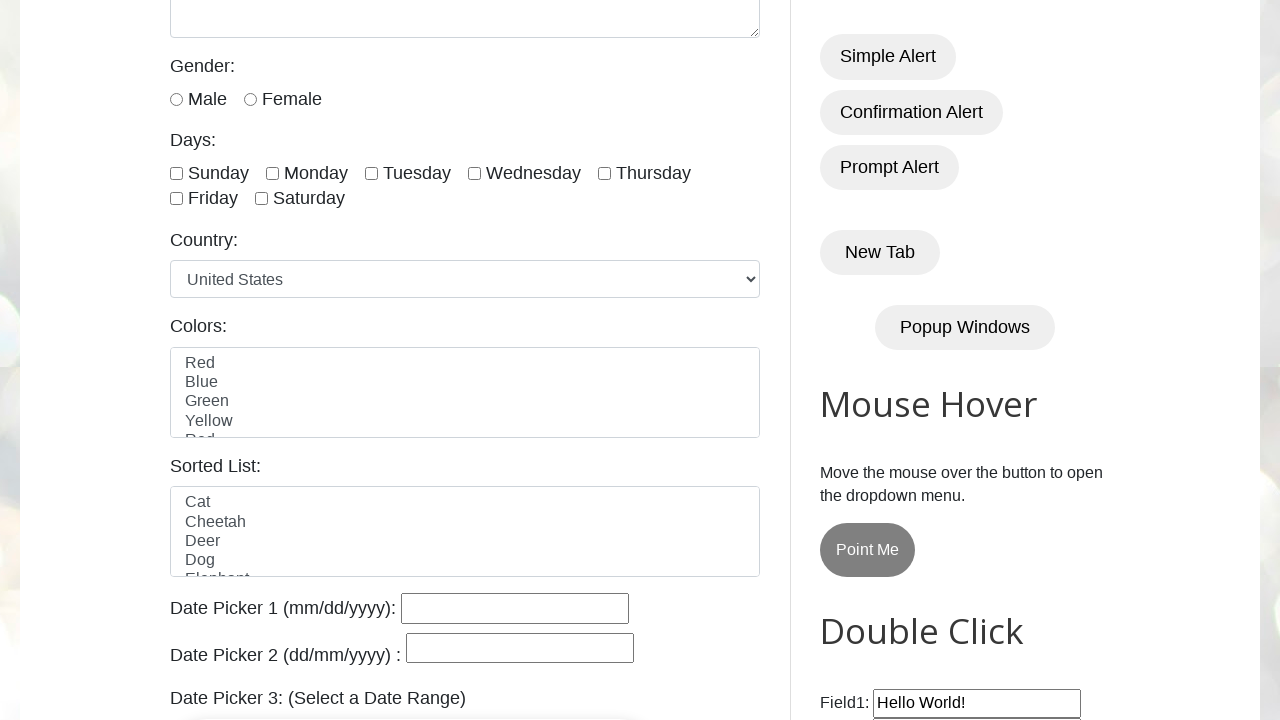

Located draggable element with id 'draggable'
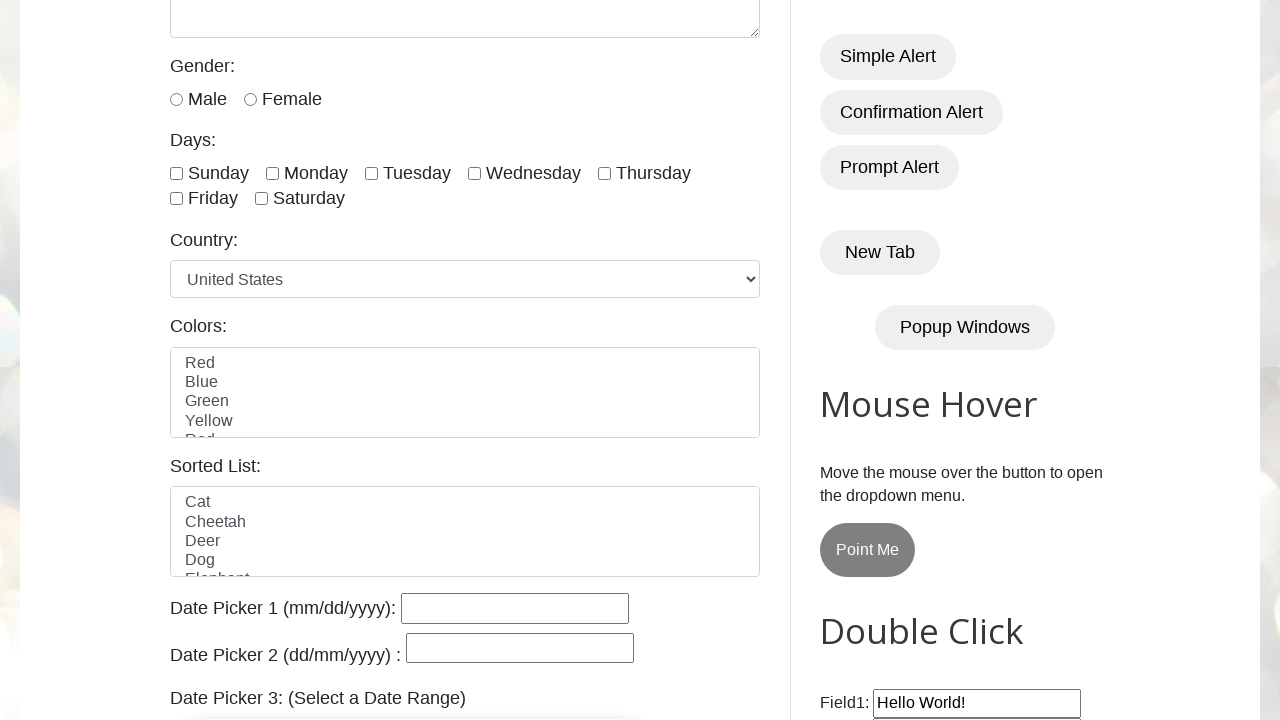

Located droppable target area with id 'droppable'
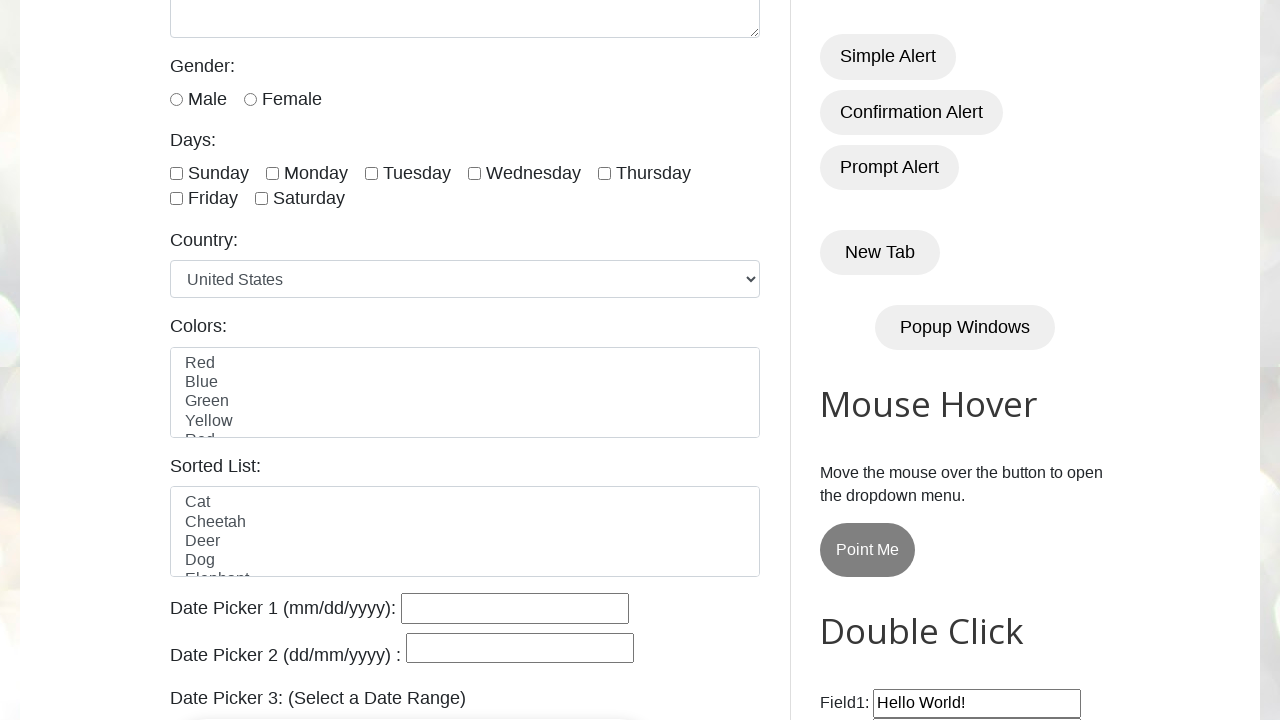

Dragged element from draggable source to droppable target at (1015, 386)
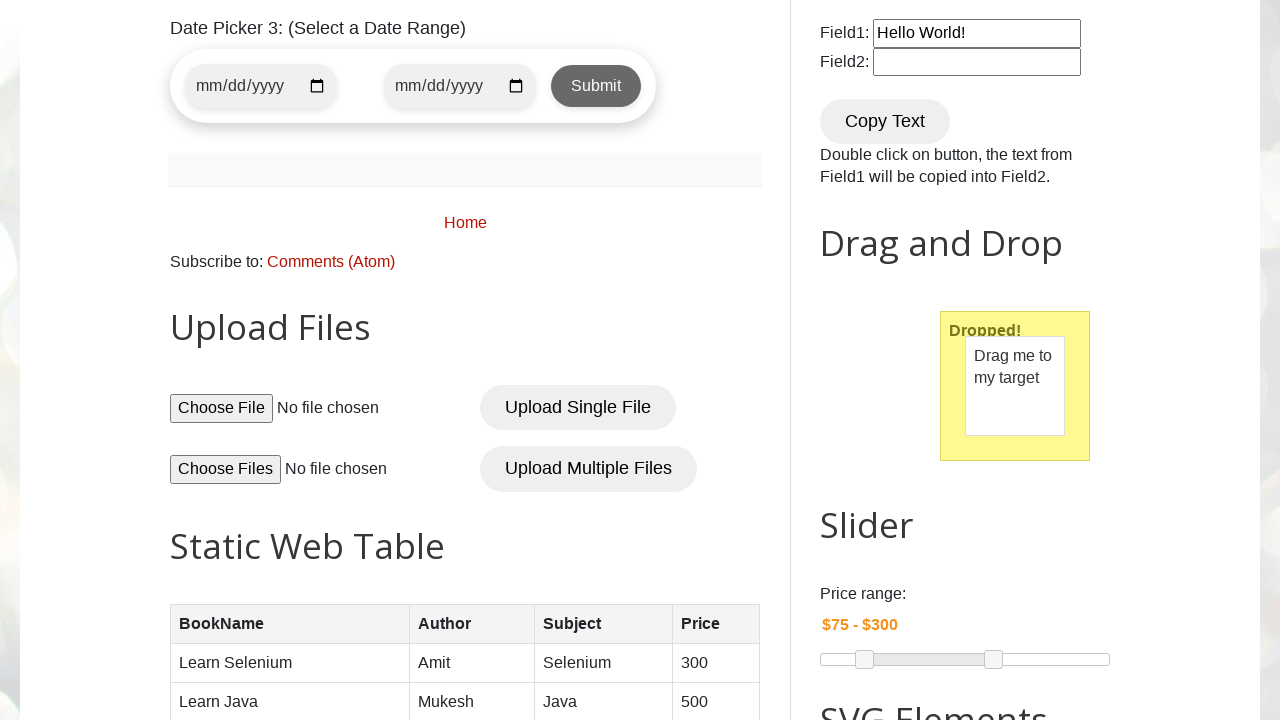

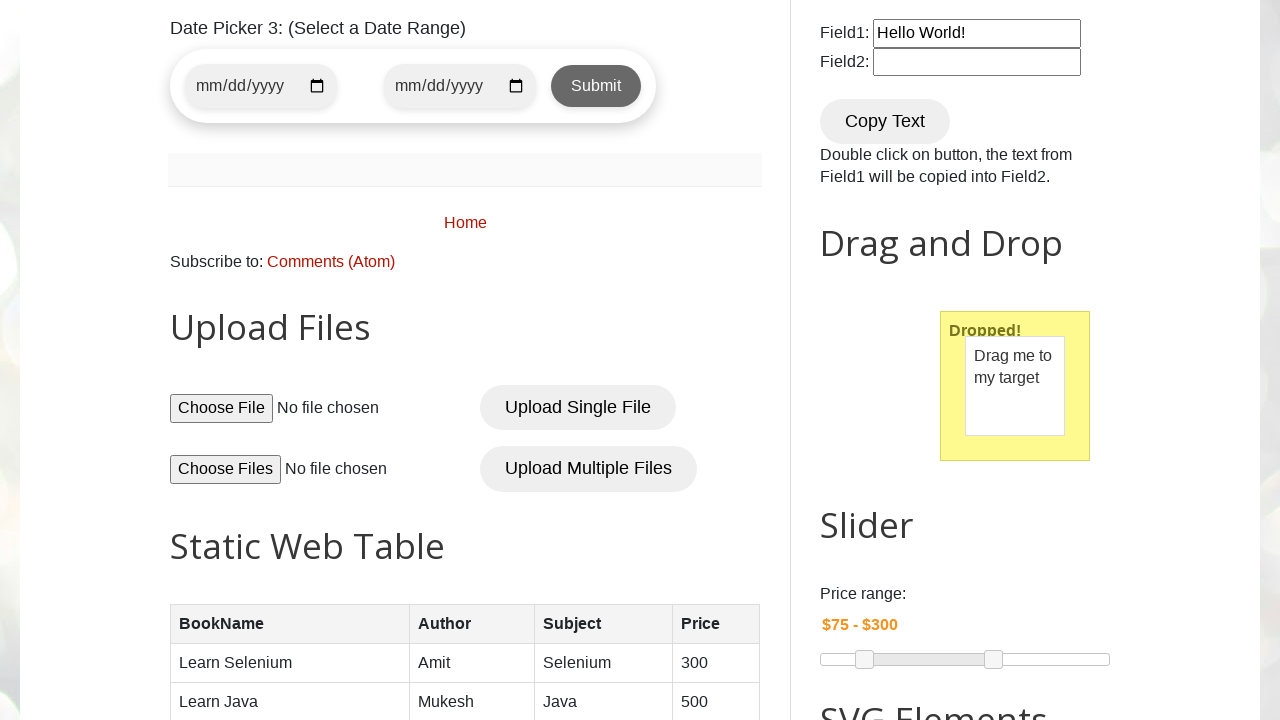